Tests keyboard actions on a key press demo page by sending various keyboard keys like Enter, Backspace, Space, and Escape.

Starting URL: https://the-internet.herokuapp.com/key_presses

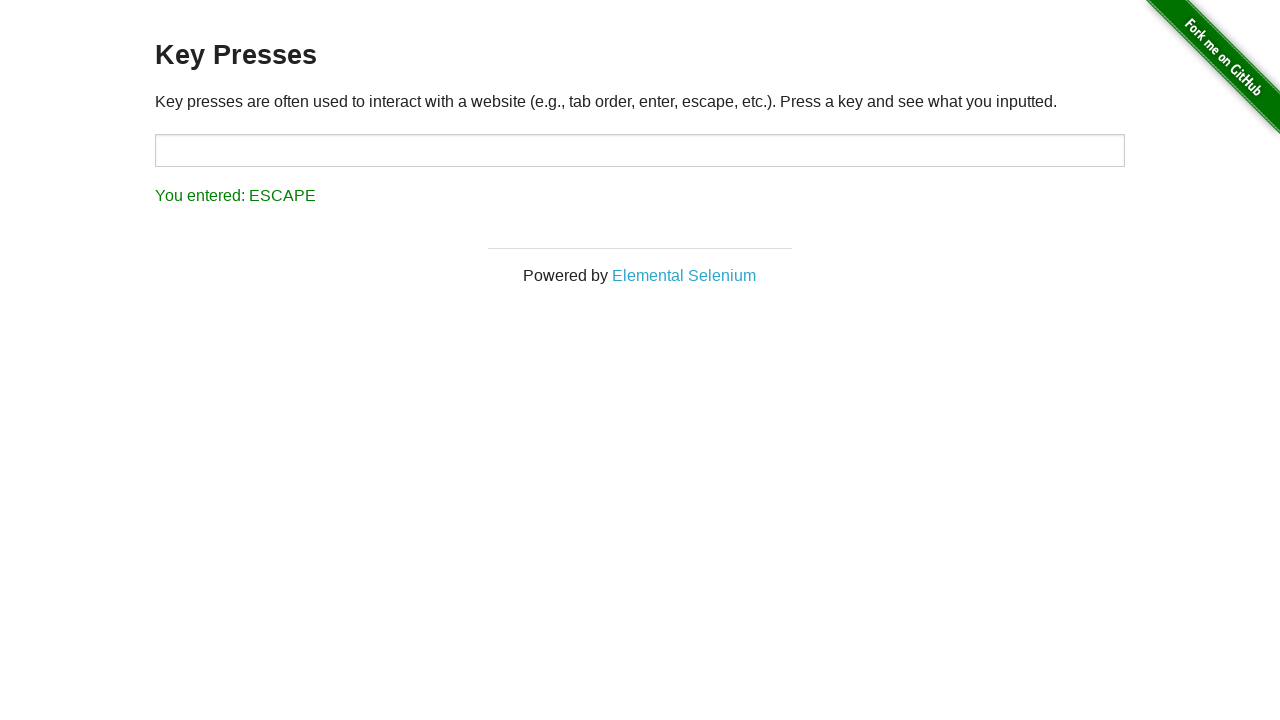

Pressed Enter key
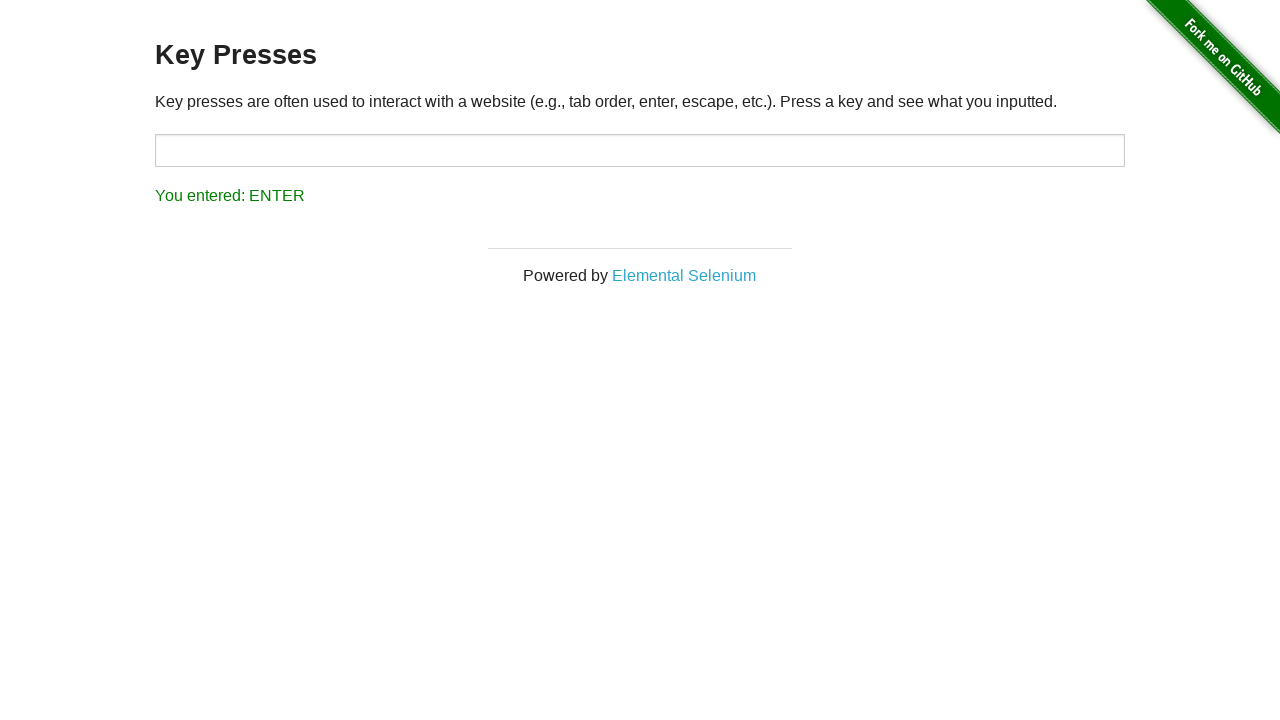

Waited 1 second after pressing Enter
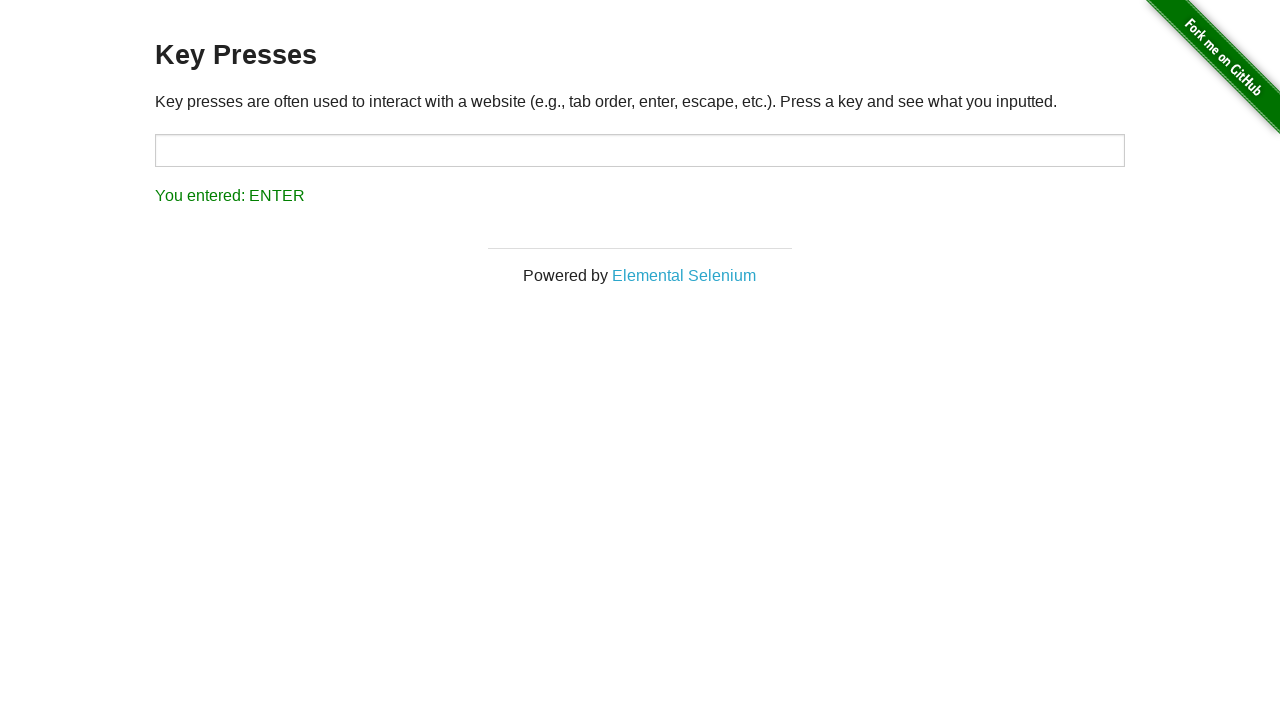

Pressed Backspace key
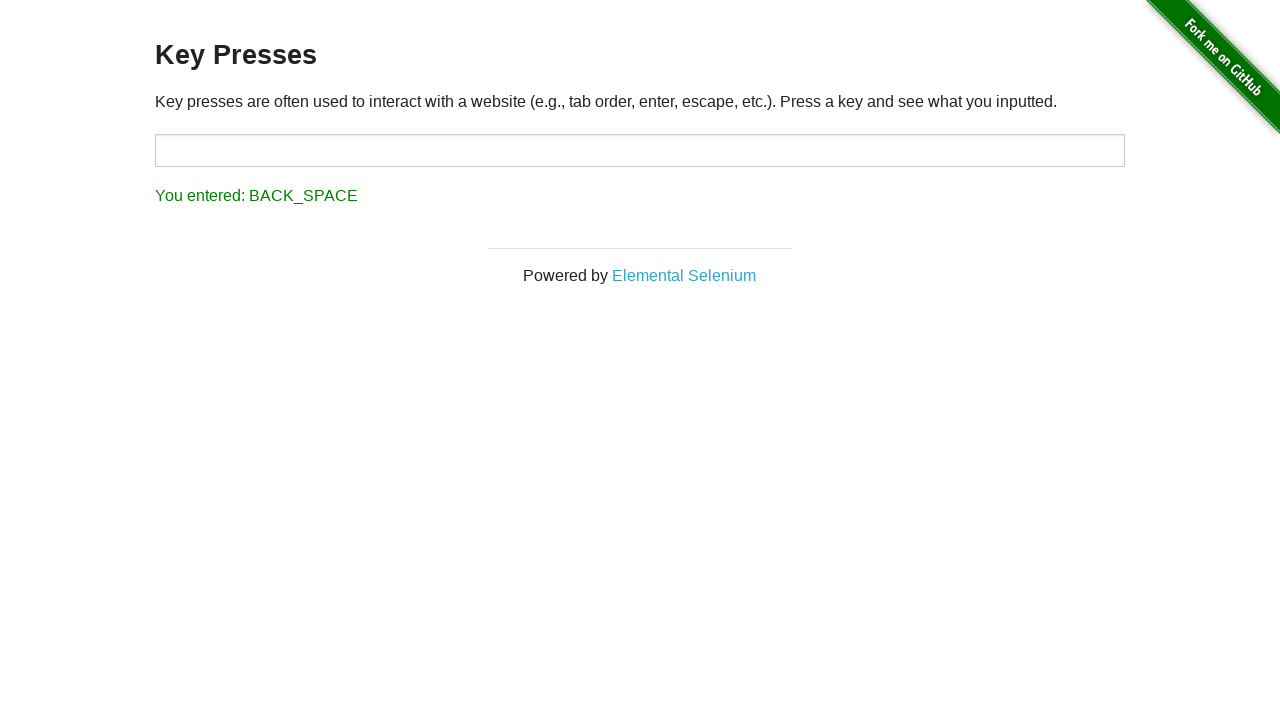

Waited 1 second after pressing Backspace
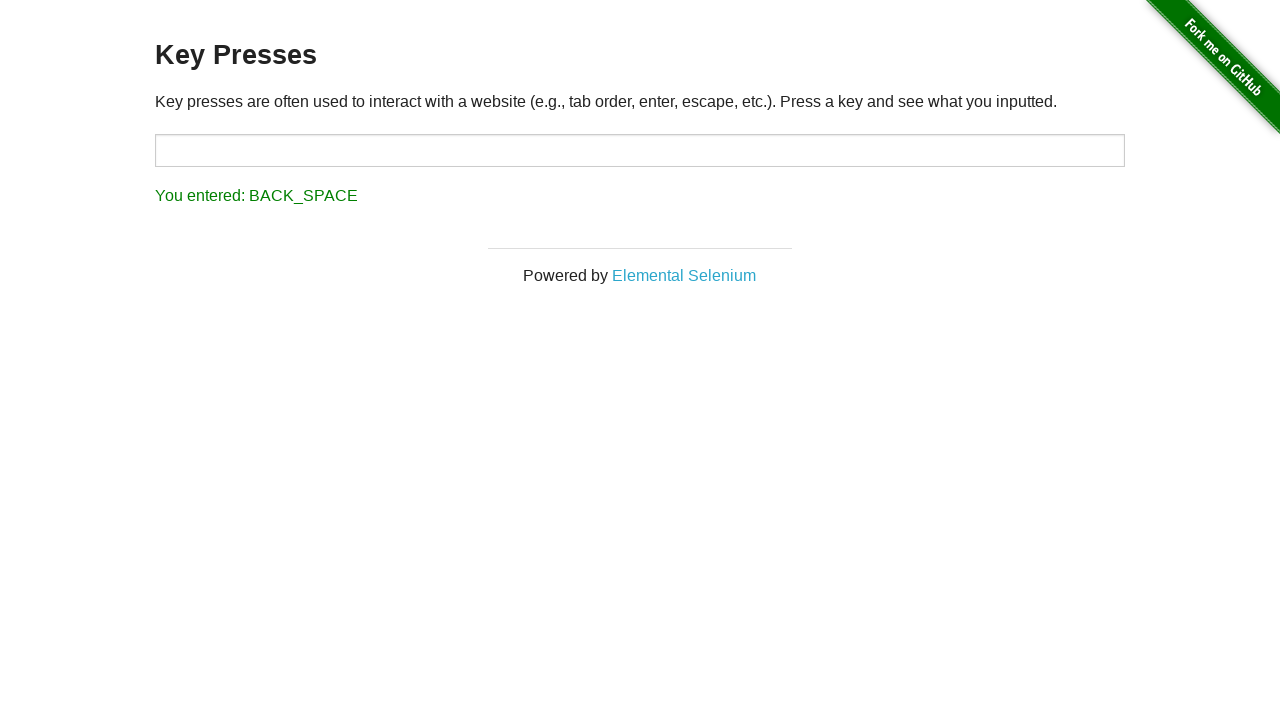

Pressed Space key
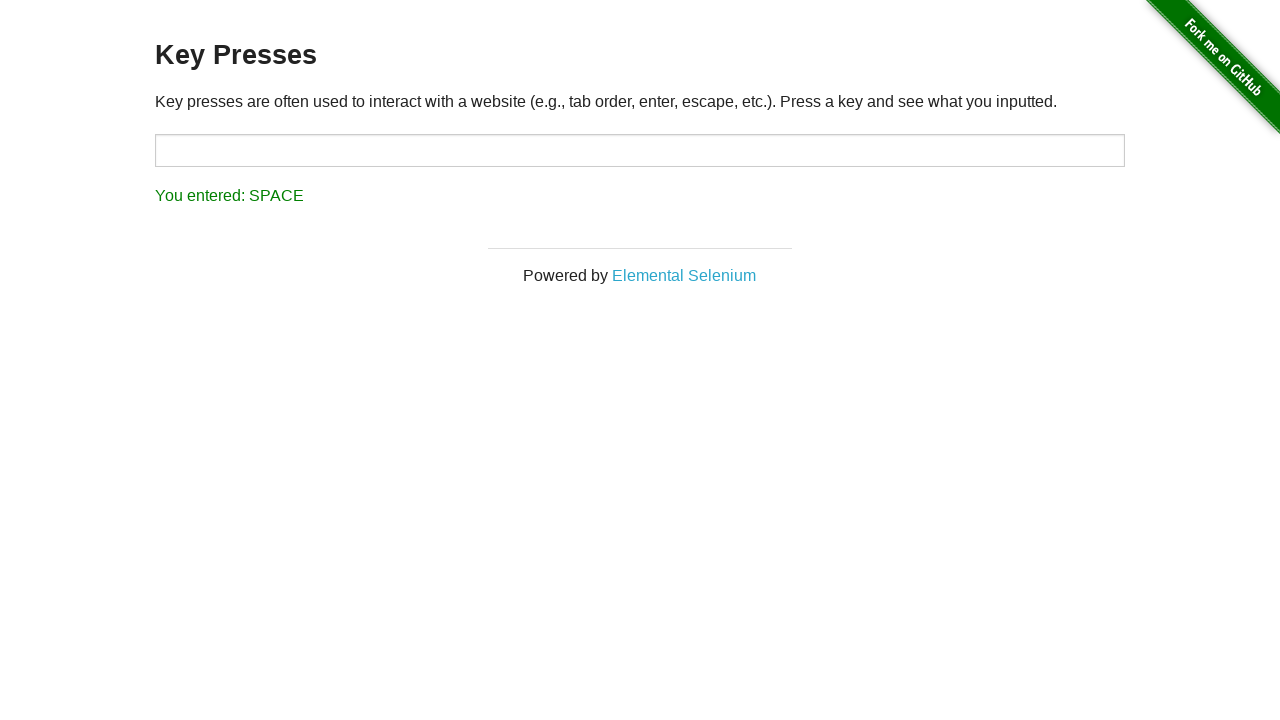

Waited 1 second after pressing Space
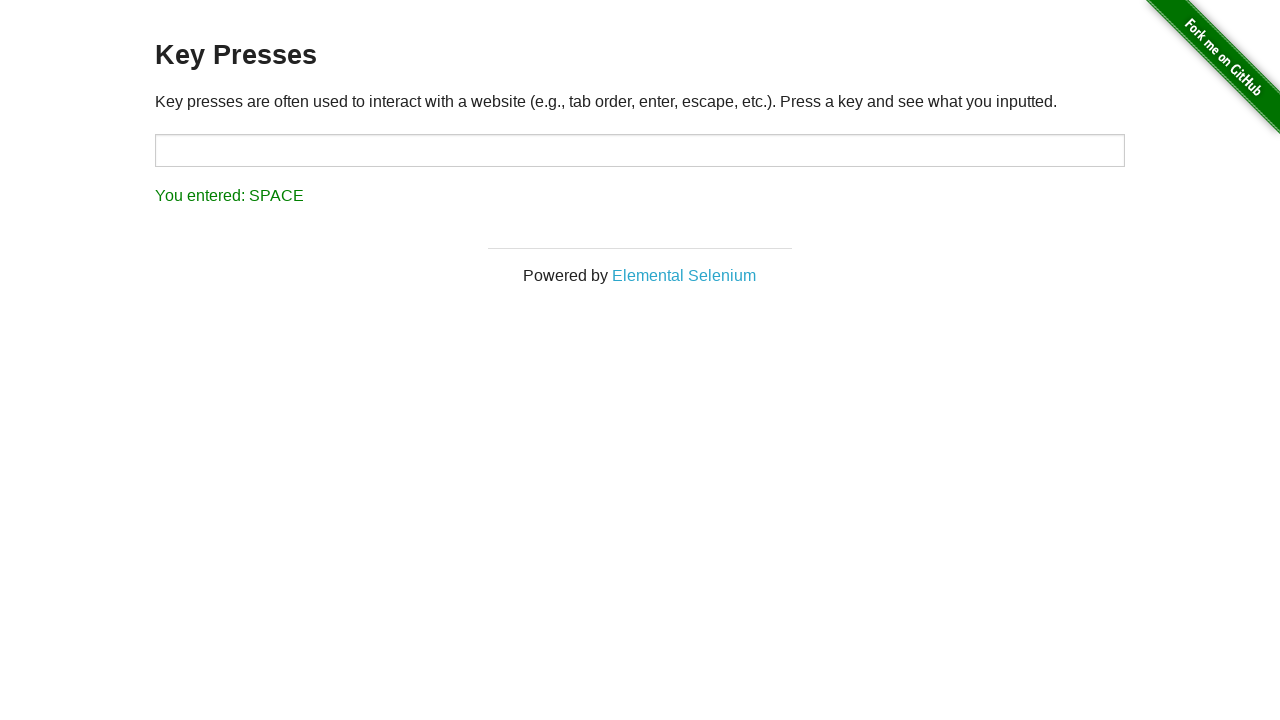

Pressed Escape key
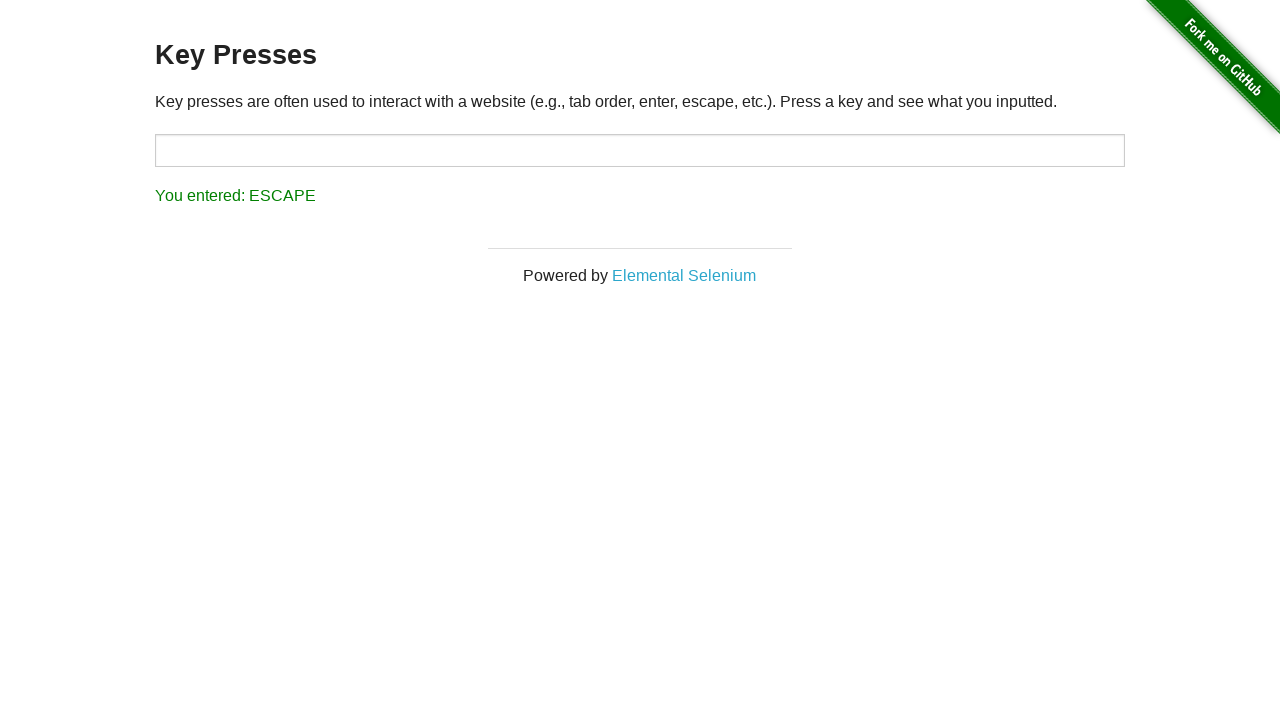

Waited 1 second after pressing Escape
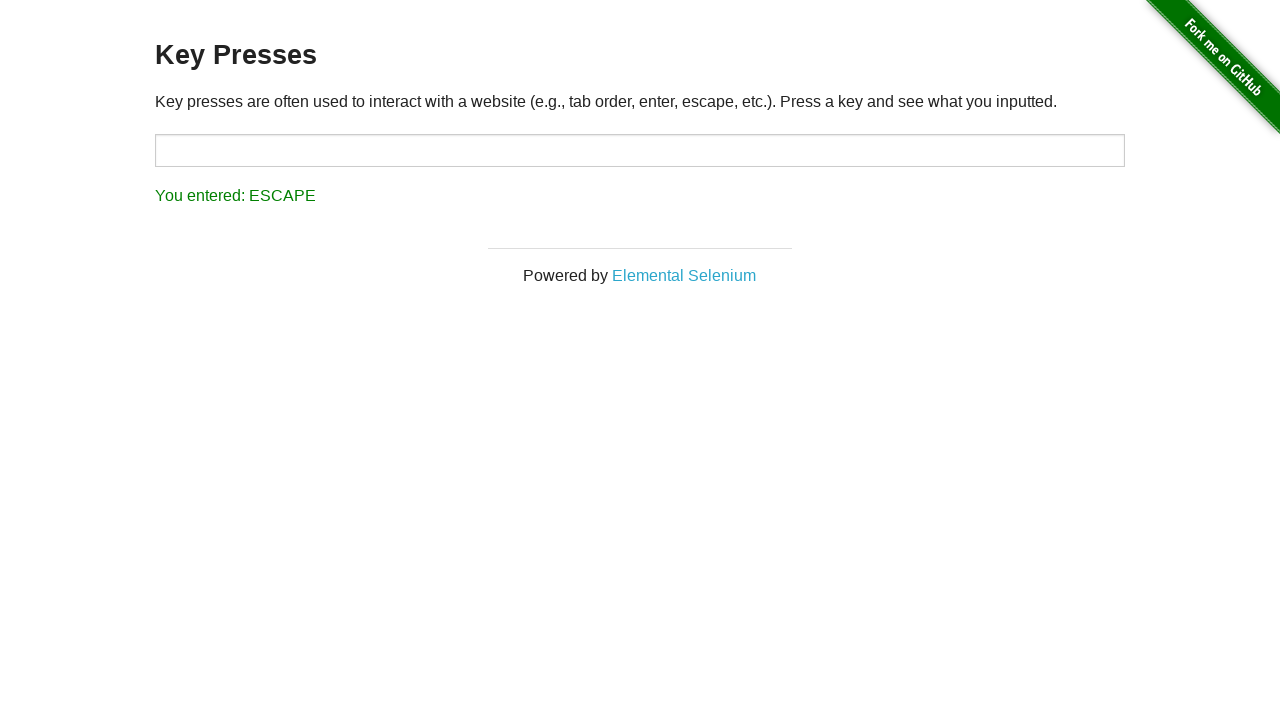

Pressed Enter key again
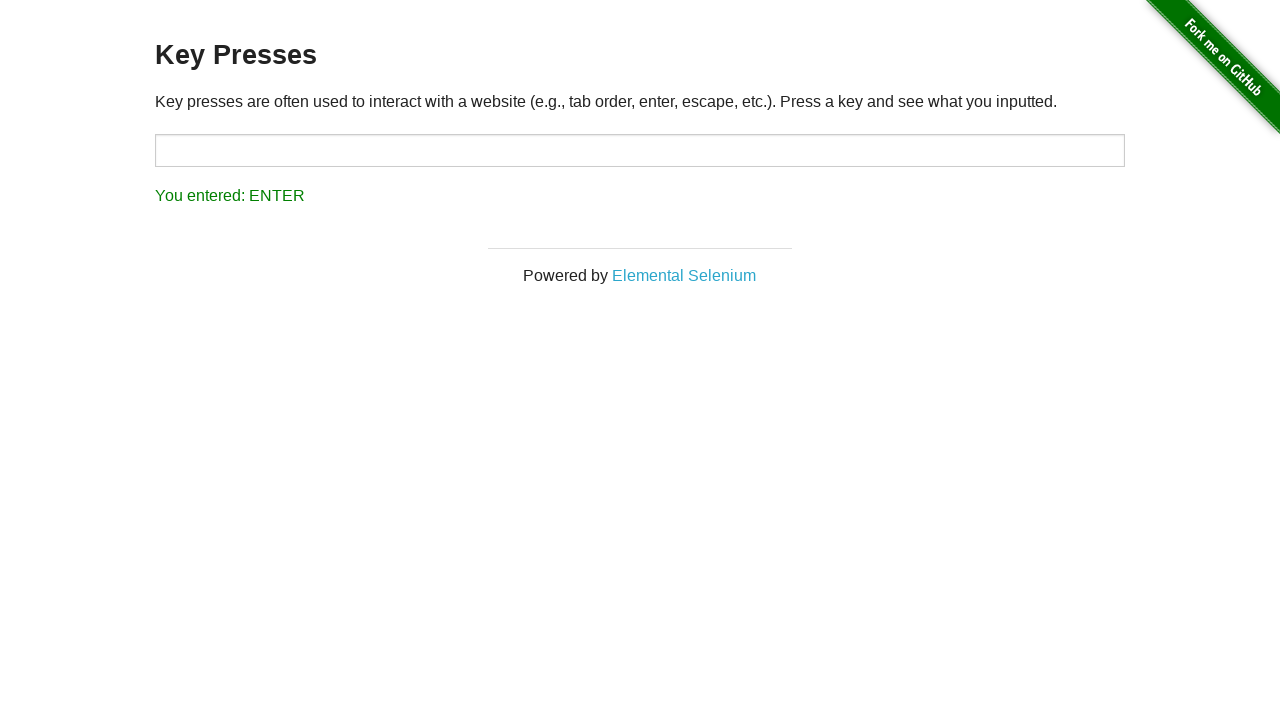

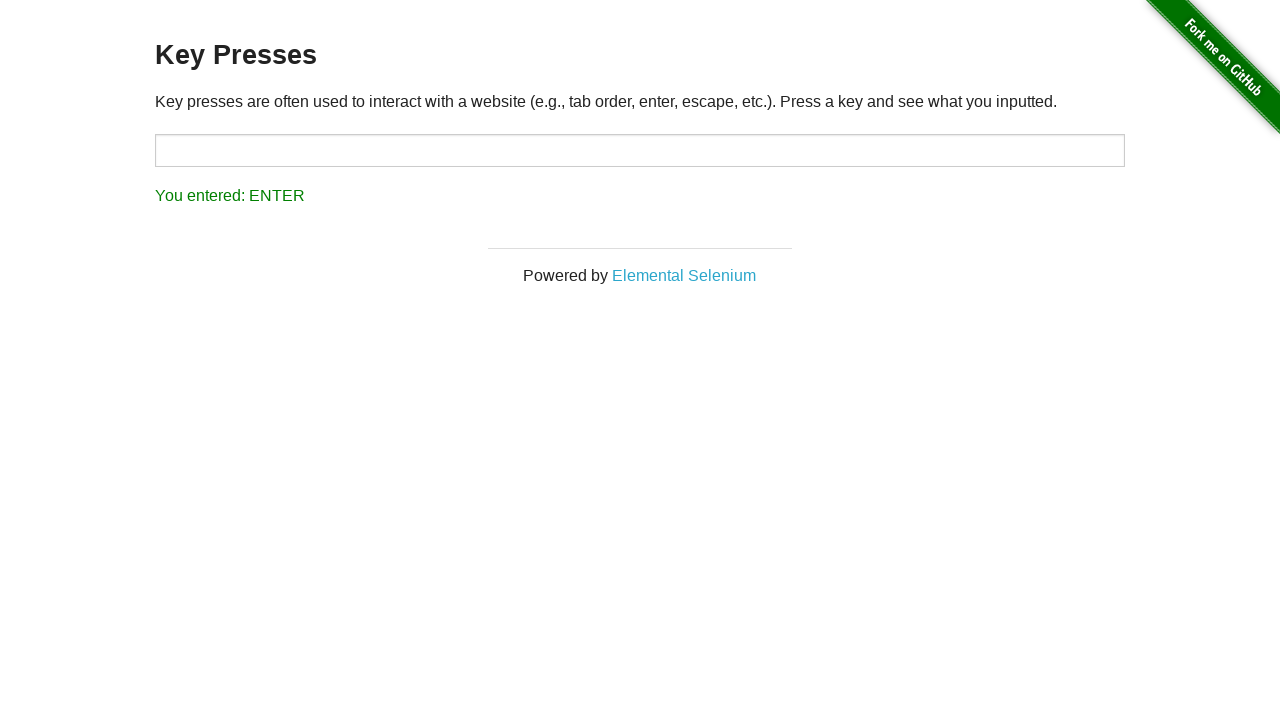